Tests navigation functionality by clicking the "Make Appointment" button to verify redirect to login page, then tests the home button in the sidebar menu to verify it navigates back to the homepage

Starting URL: https://katalon-demo-cura.herokuapp.com/

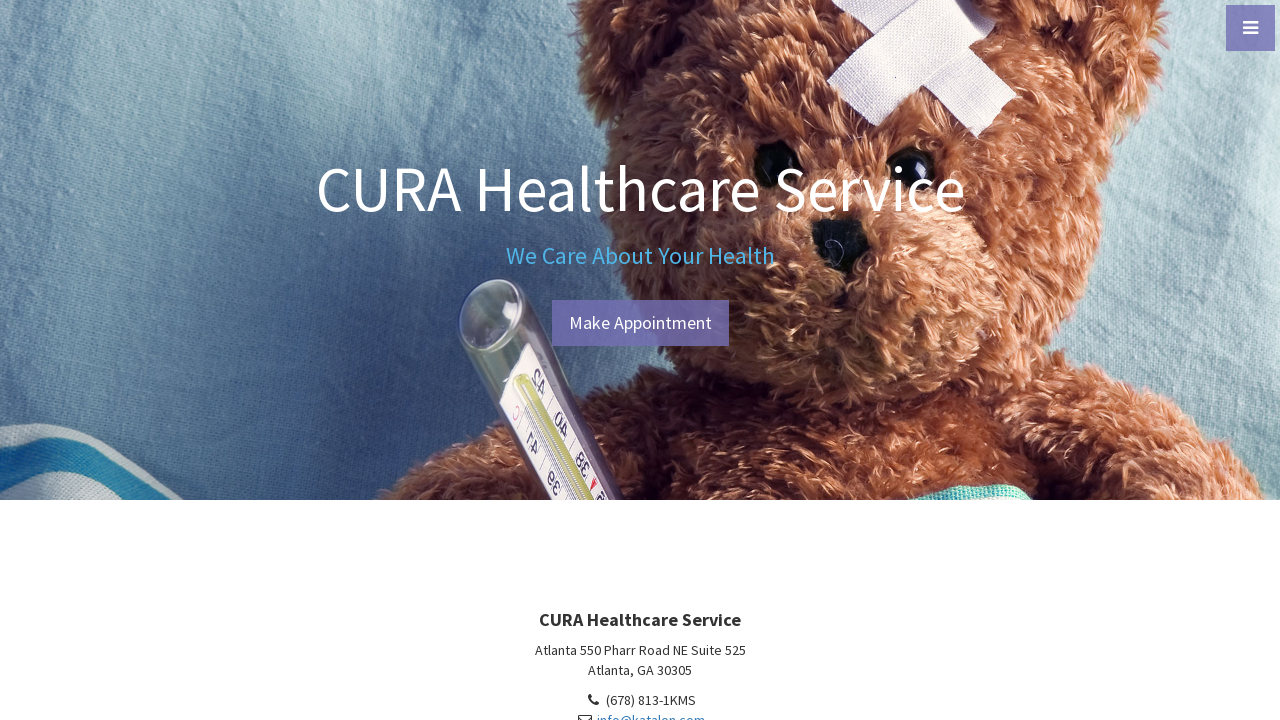

Clicked 'Make Appointment' button at (640, 323) on #btn-make-appointment
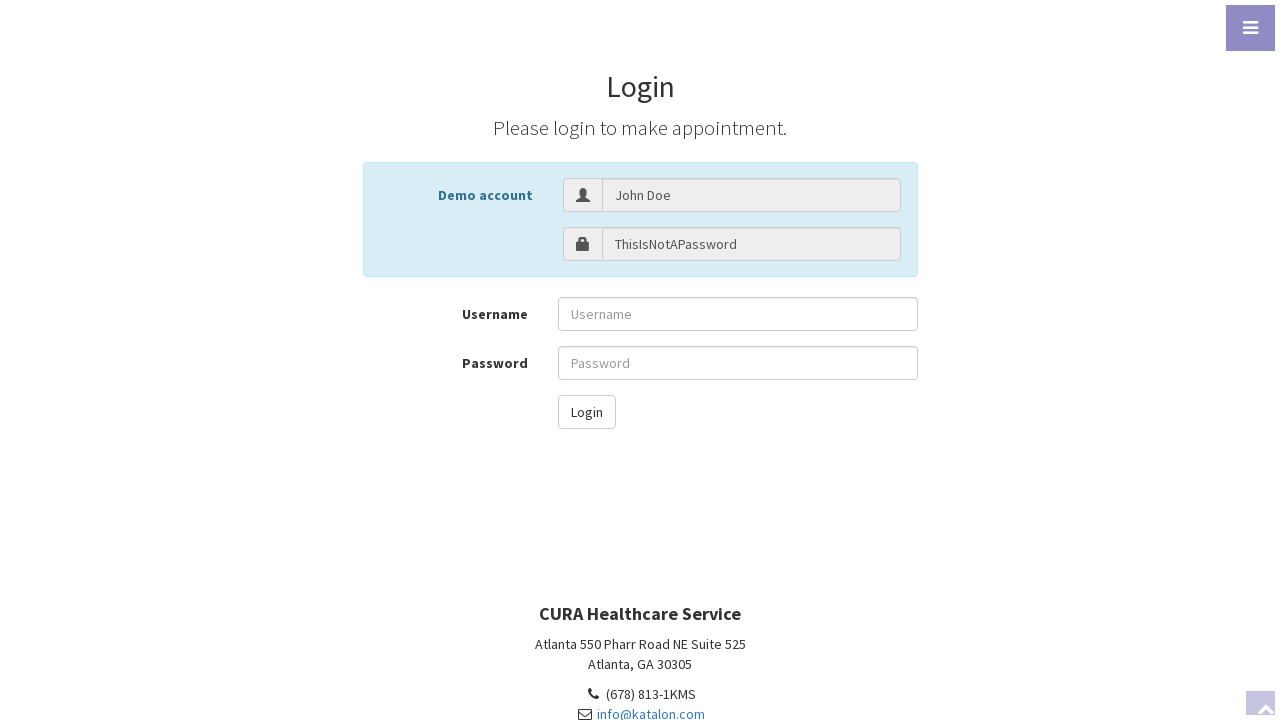

Verified redirect to login page
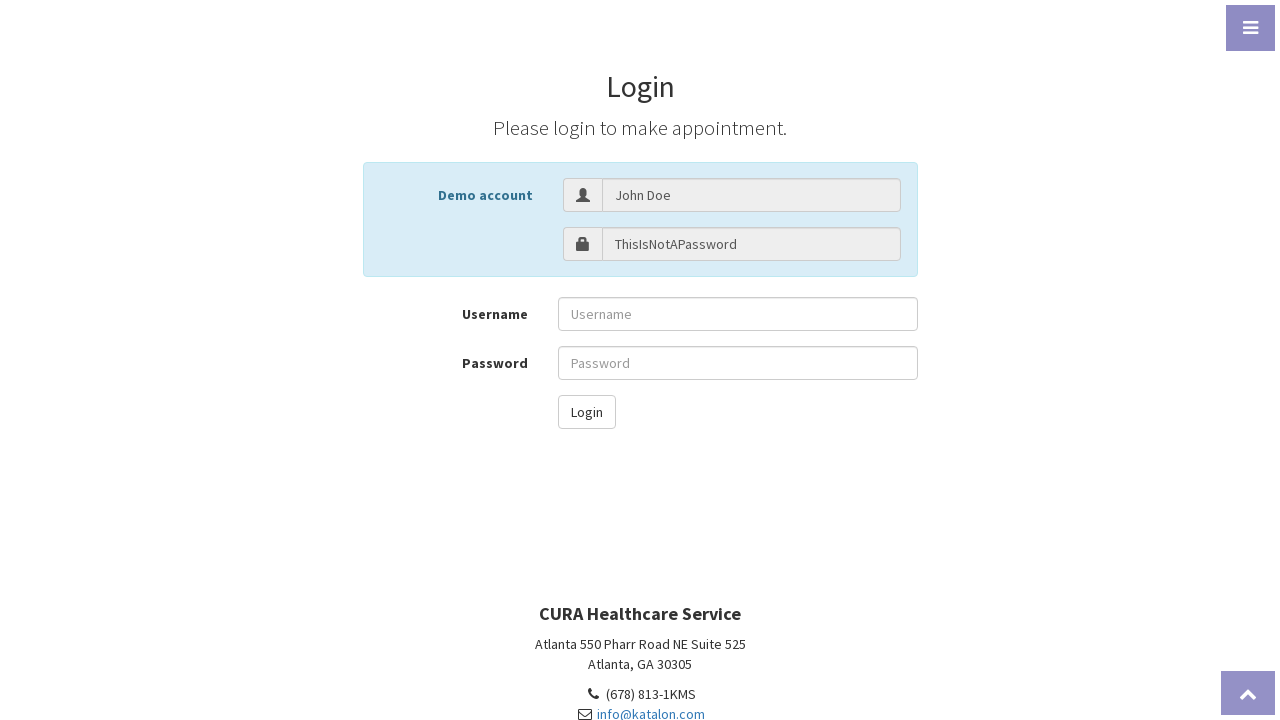

Navigated to homepage
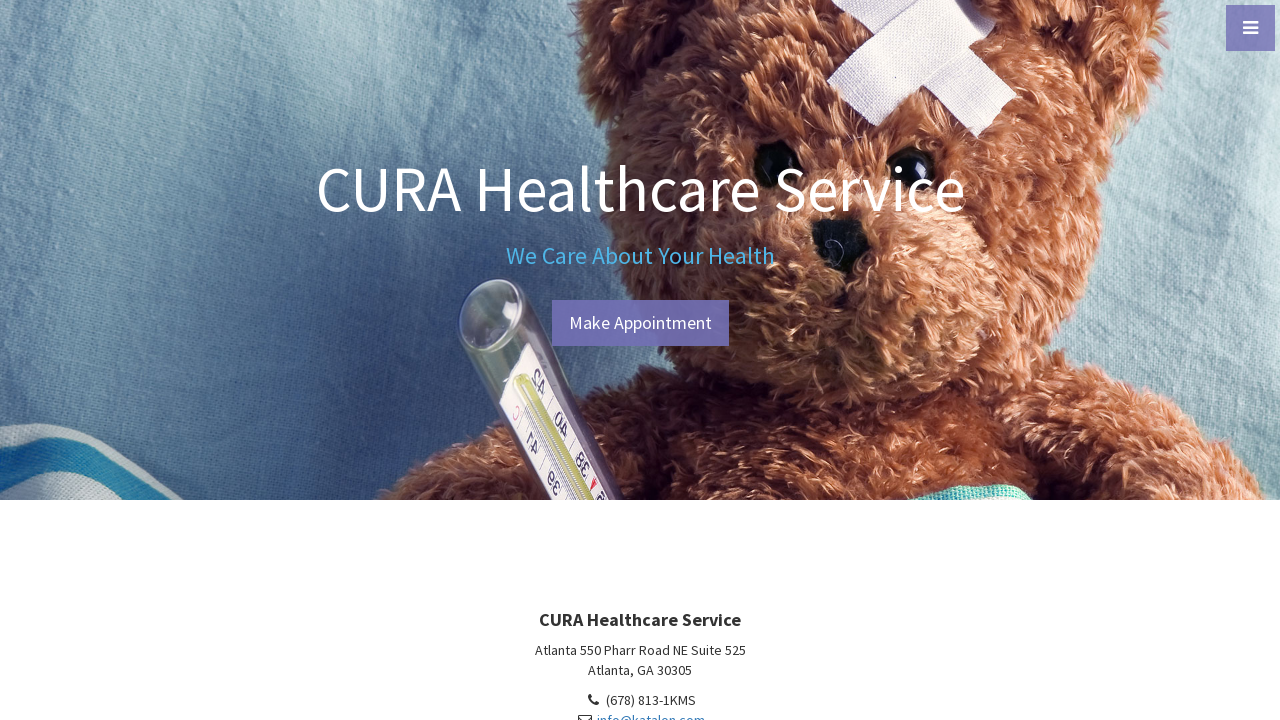

Clicked menu toggle to open sidebar at (1250, 28) on #menu-toggle
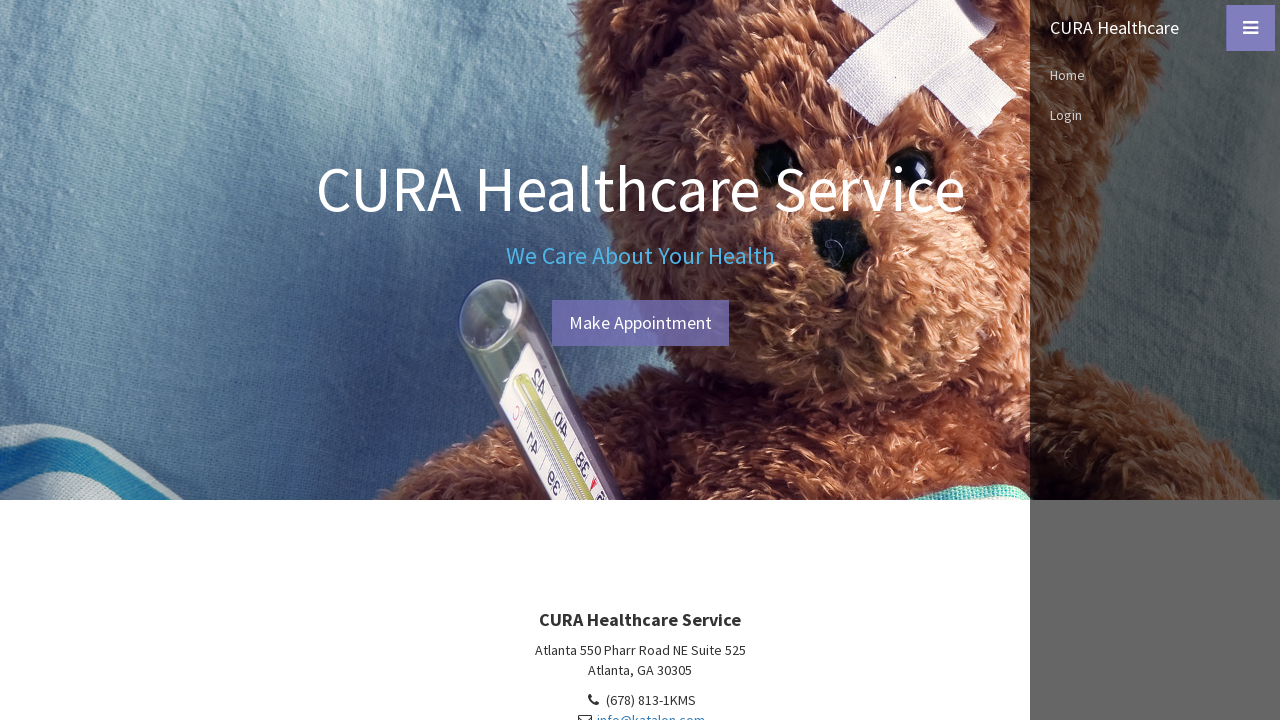

Clicked Home link in sidebar menu at (1155, 75) on #sidebar-wrapper > ul > li:nth-child(3) > a
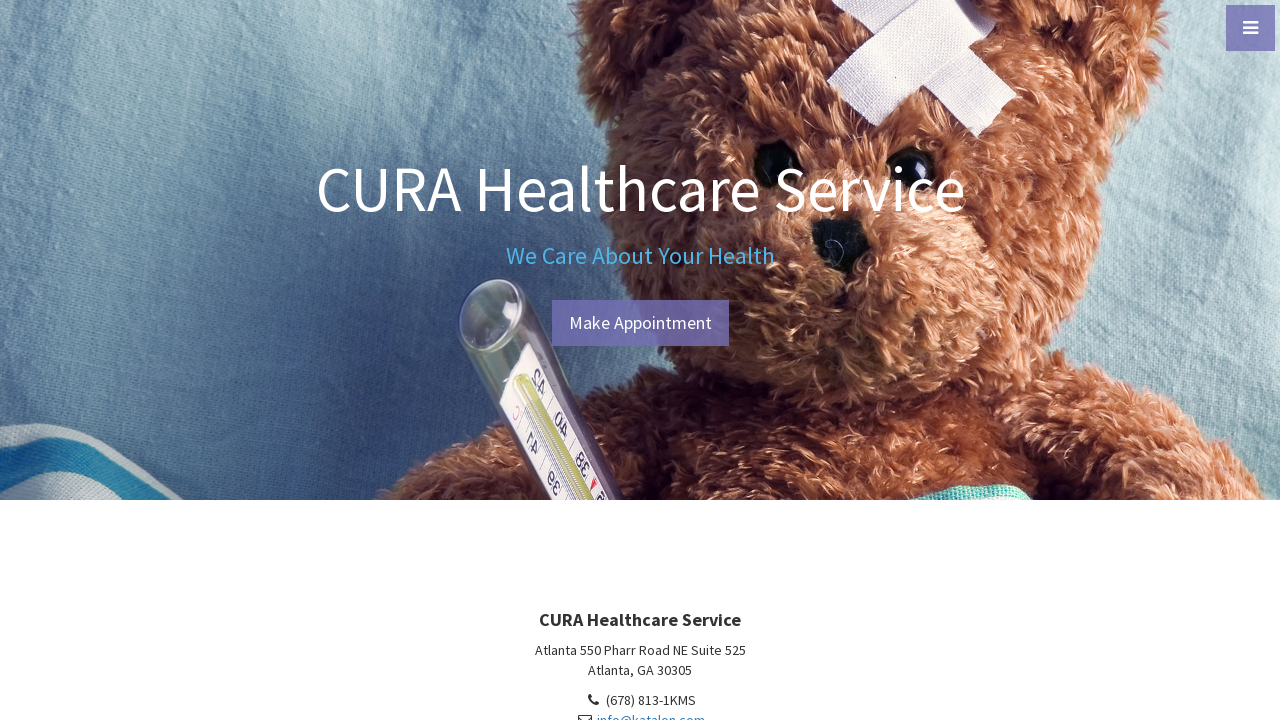

Verified navigation back to homepage
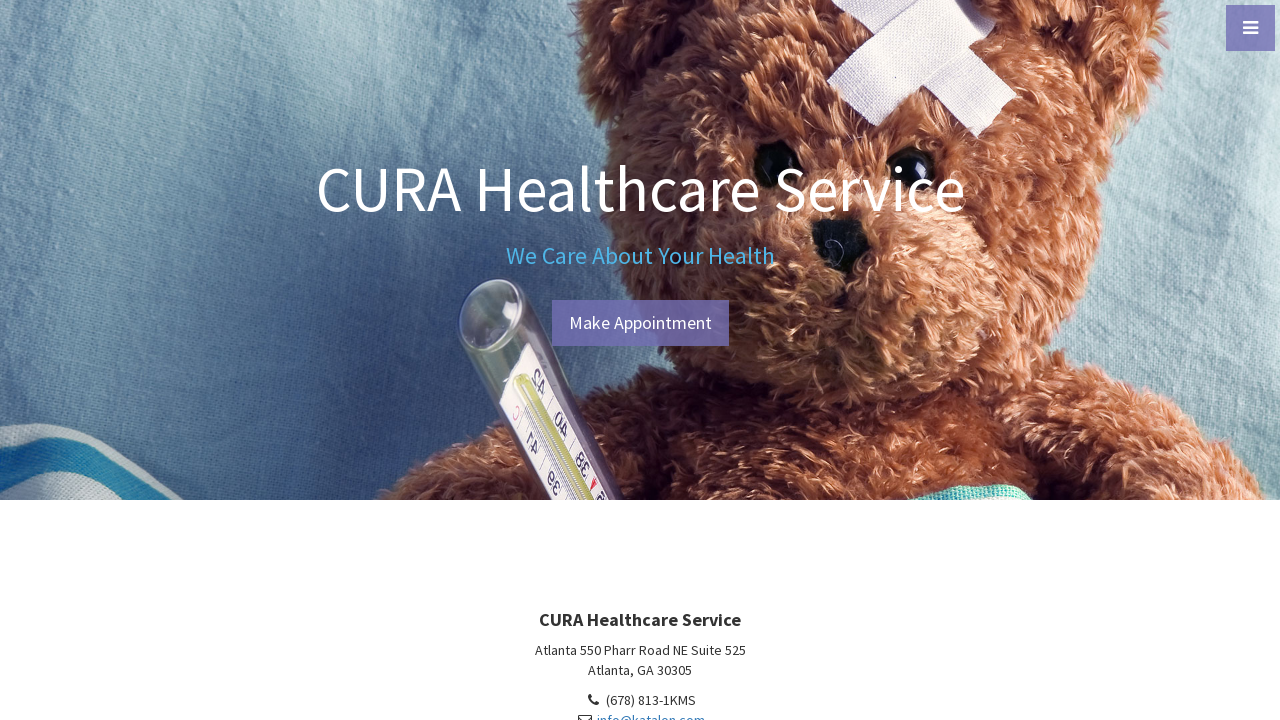

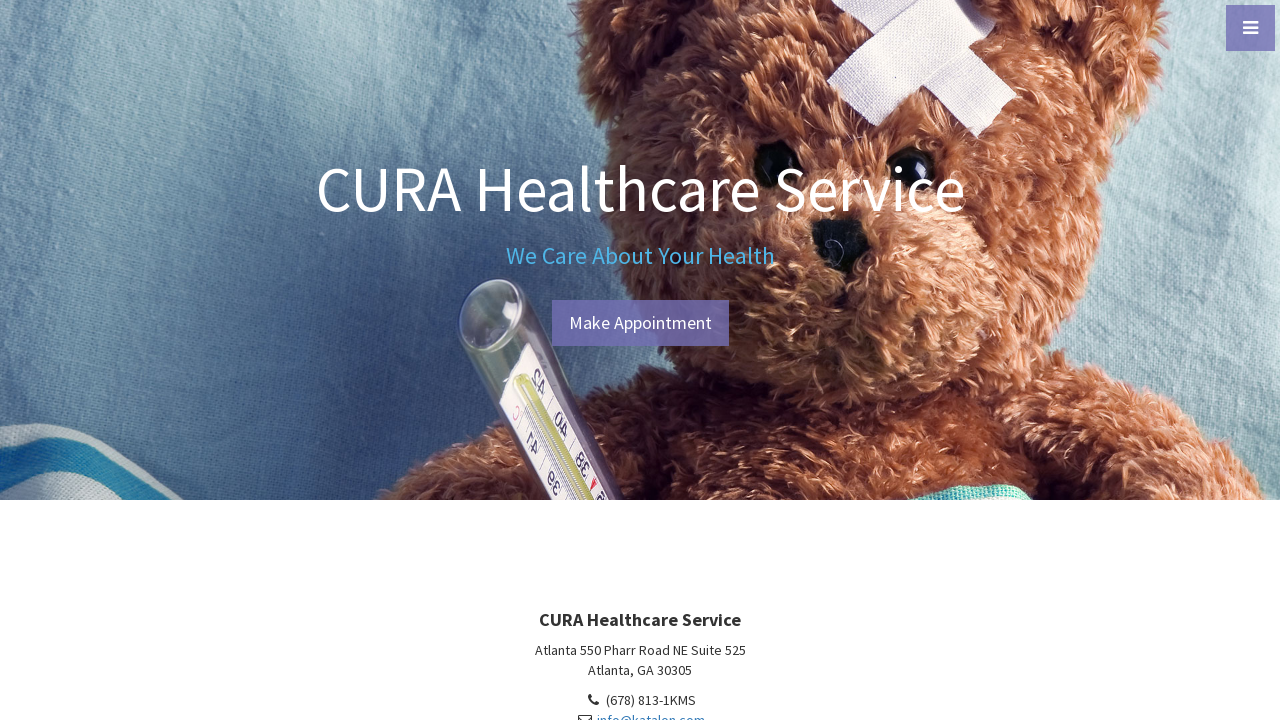